Tests form filling functionality by clicking a link with specific text, then filling out a form with first name, last name, city, and country fields, and submitting the form.

Starting URL: http://suninjuly.github.io/find_link_text

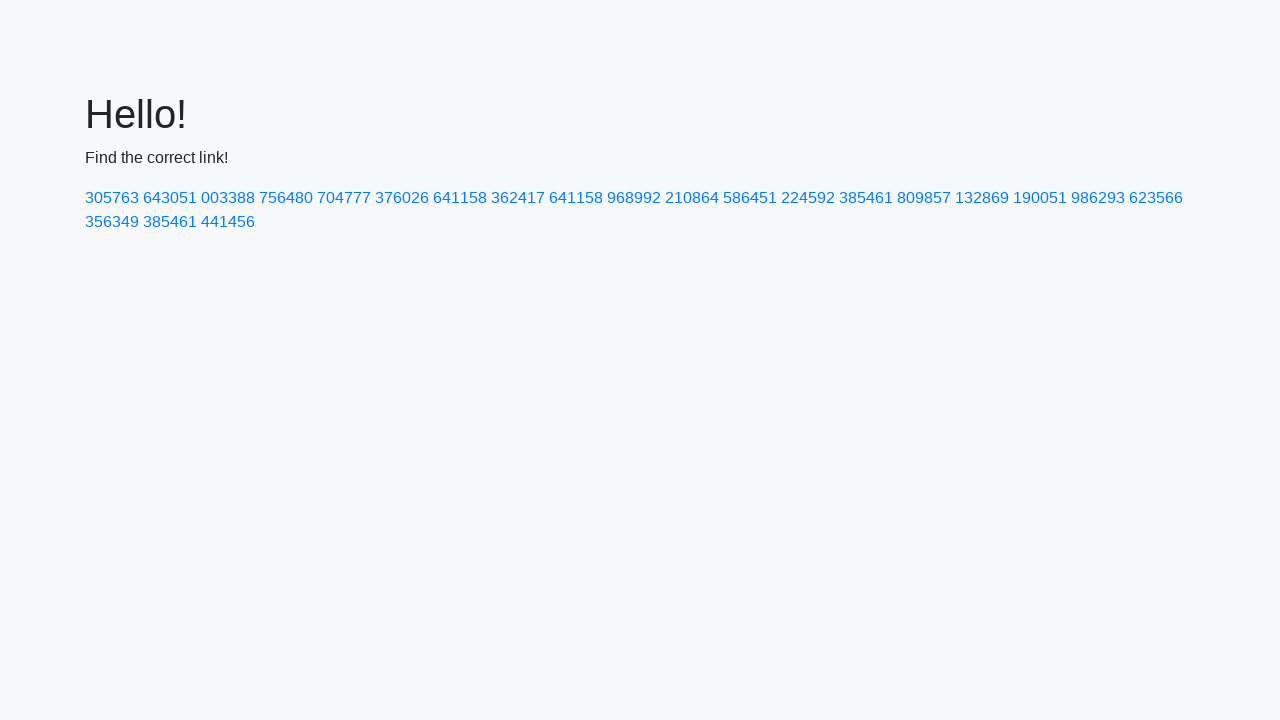

Clicked link with text '224592' at (808, 198) on text=224592
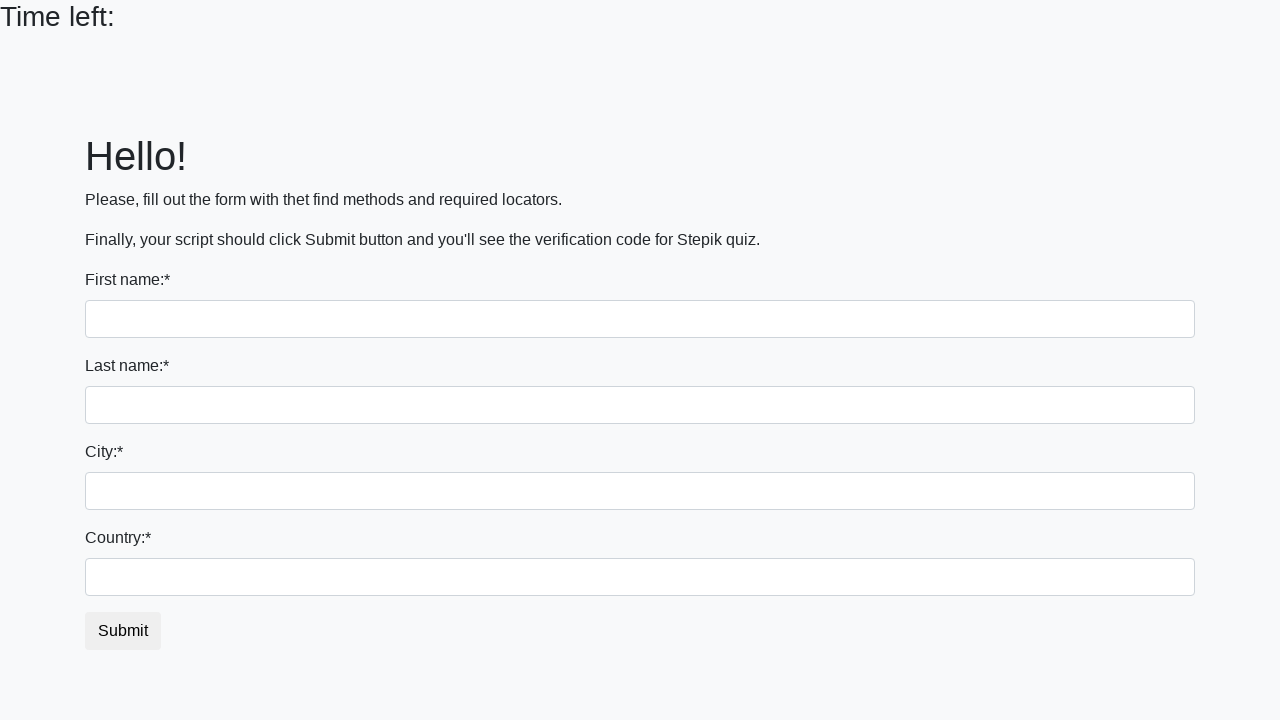

Filled first name field with 'Ivan' on input
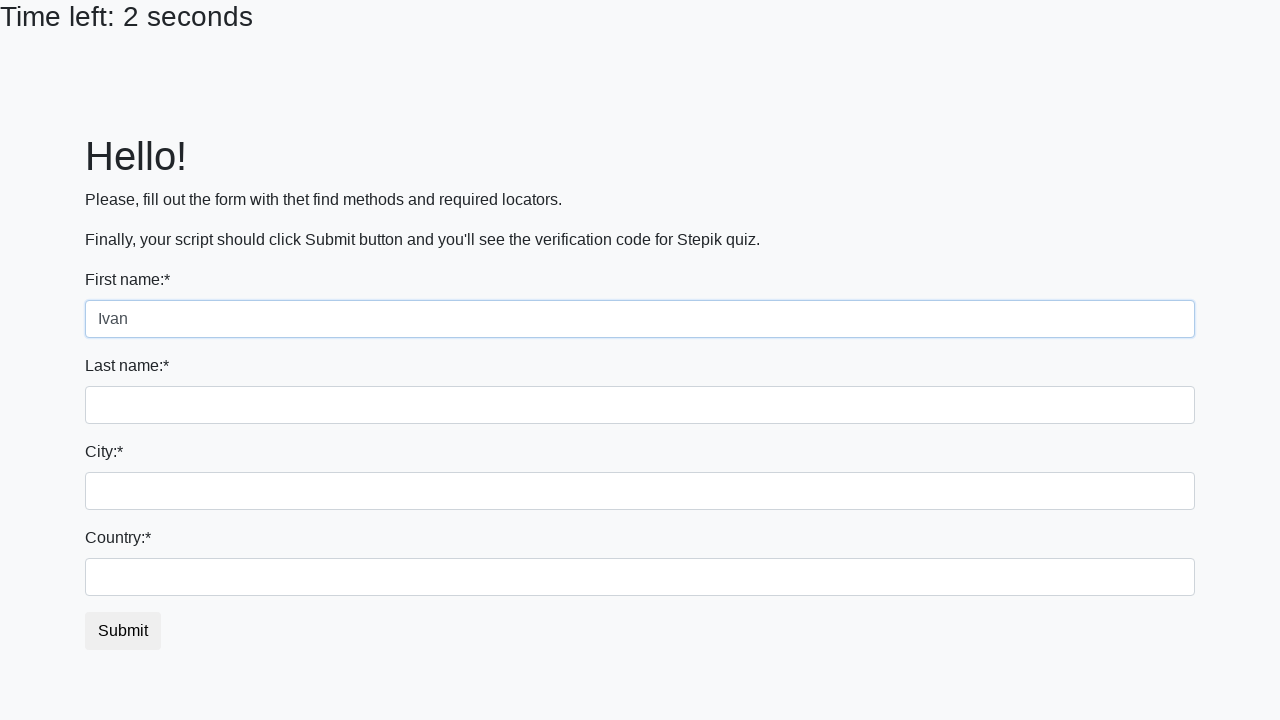

Filled last name field with 'Petrov' on input[name='last_name']
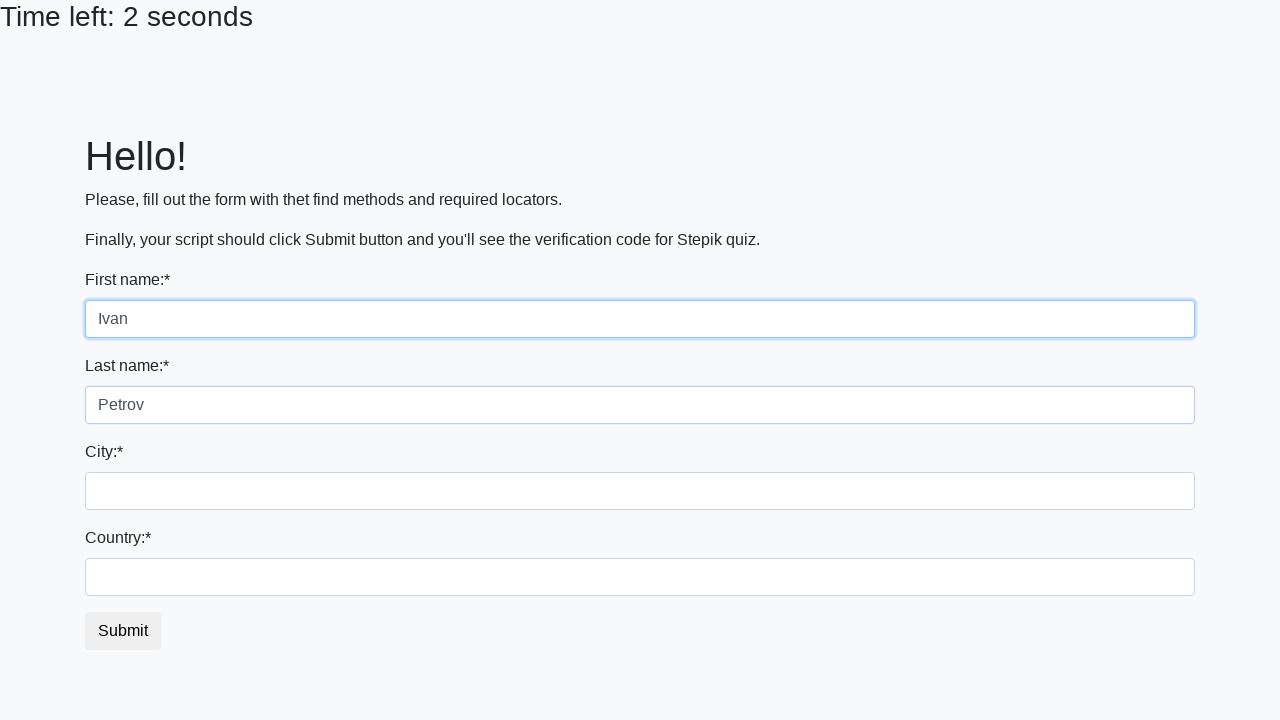

Filled city field with 'Smolensk' on .city
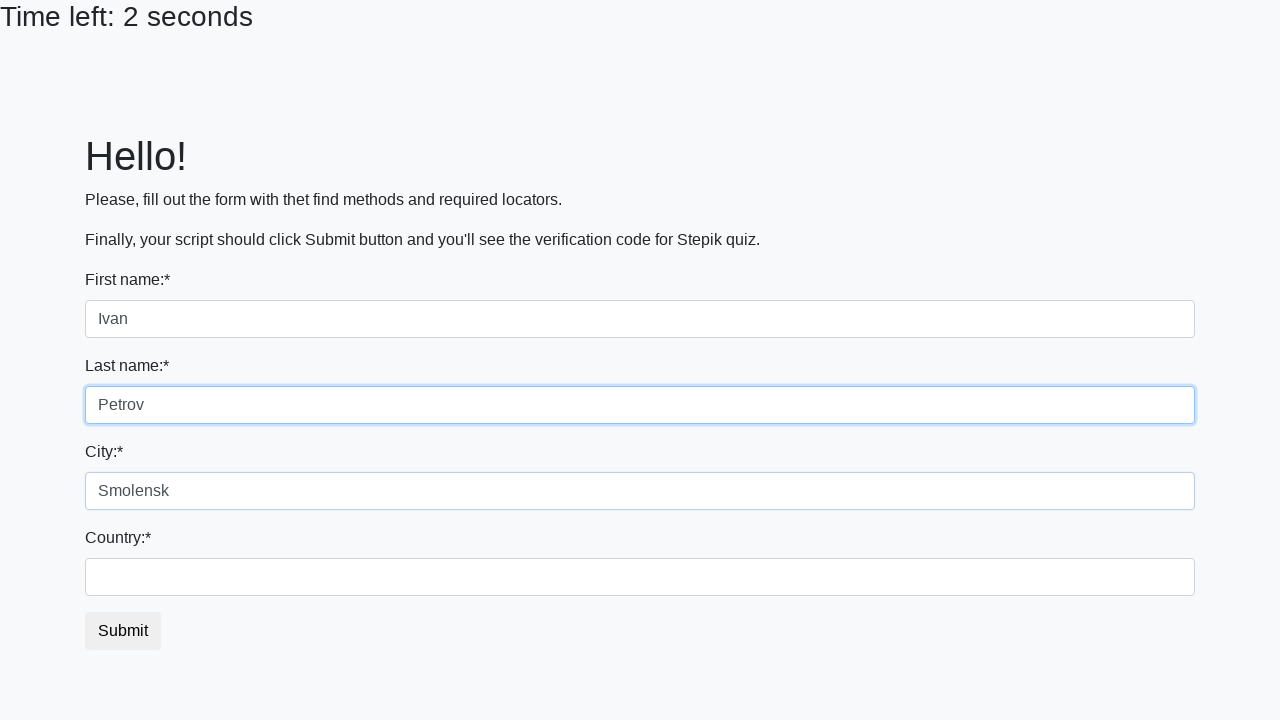

Filled country field with 'Russia' on #country
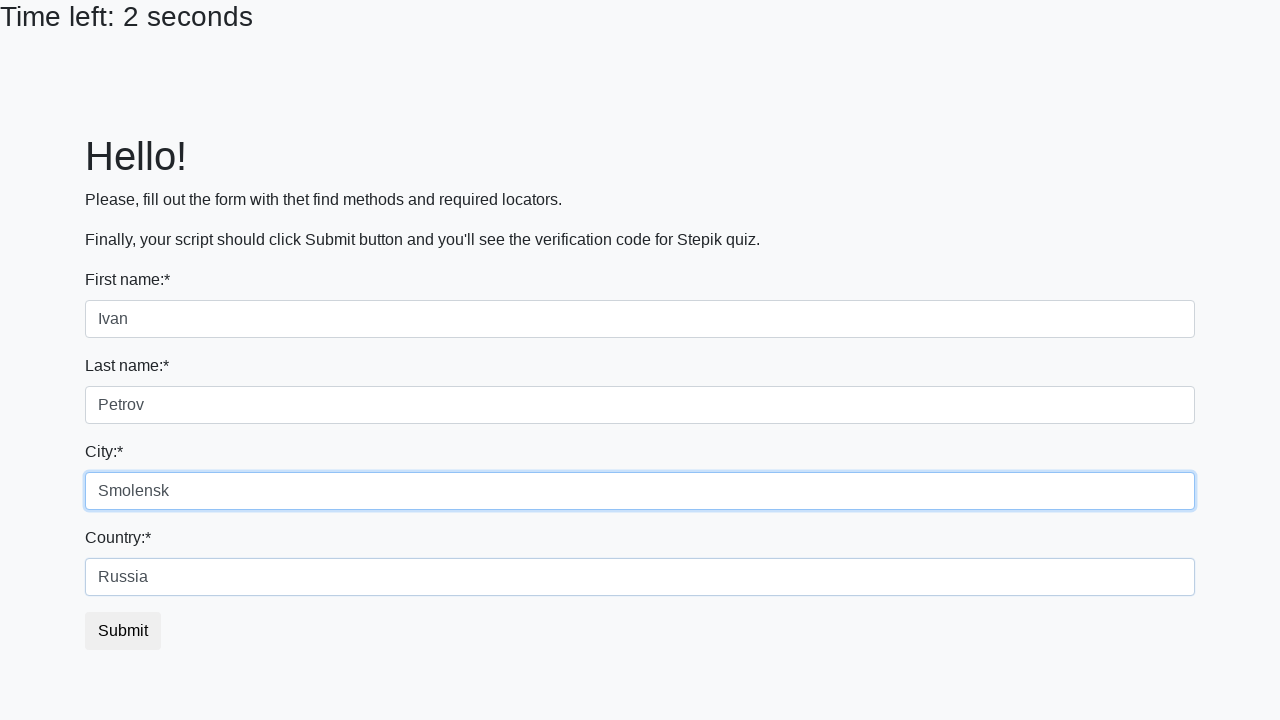

Clicked submit button at (123, 631) on button.btn
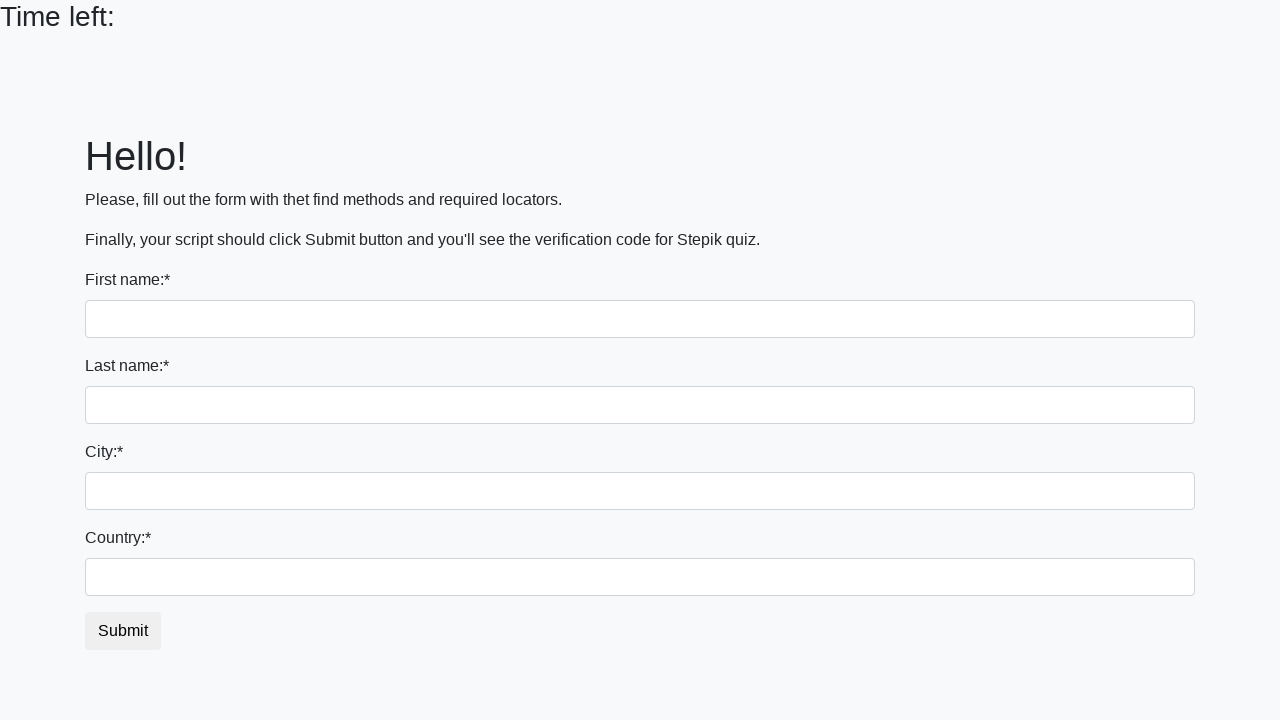

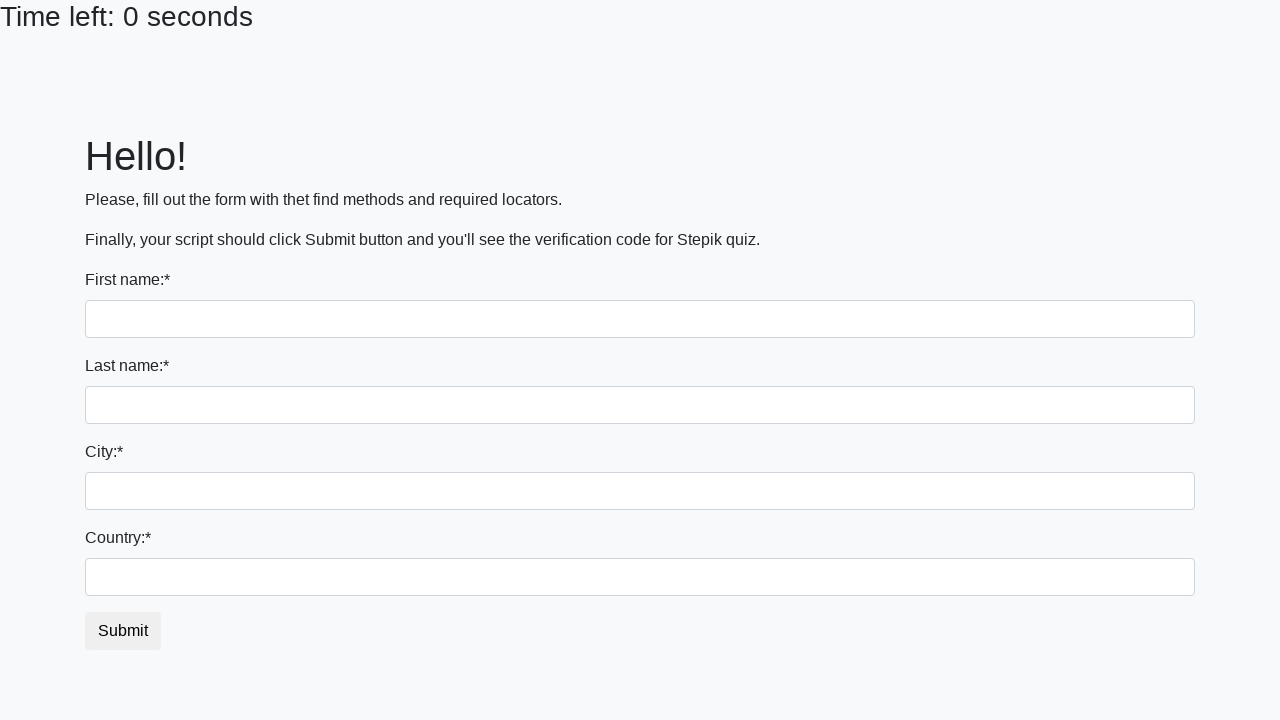